Tests form validation with invalid password by entering a short password and handling the alert dialog

Starting URL: https://erikdark.github.io/Qa_autotests_reg_form_pop_up/

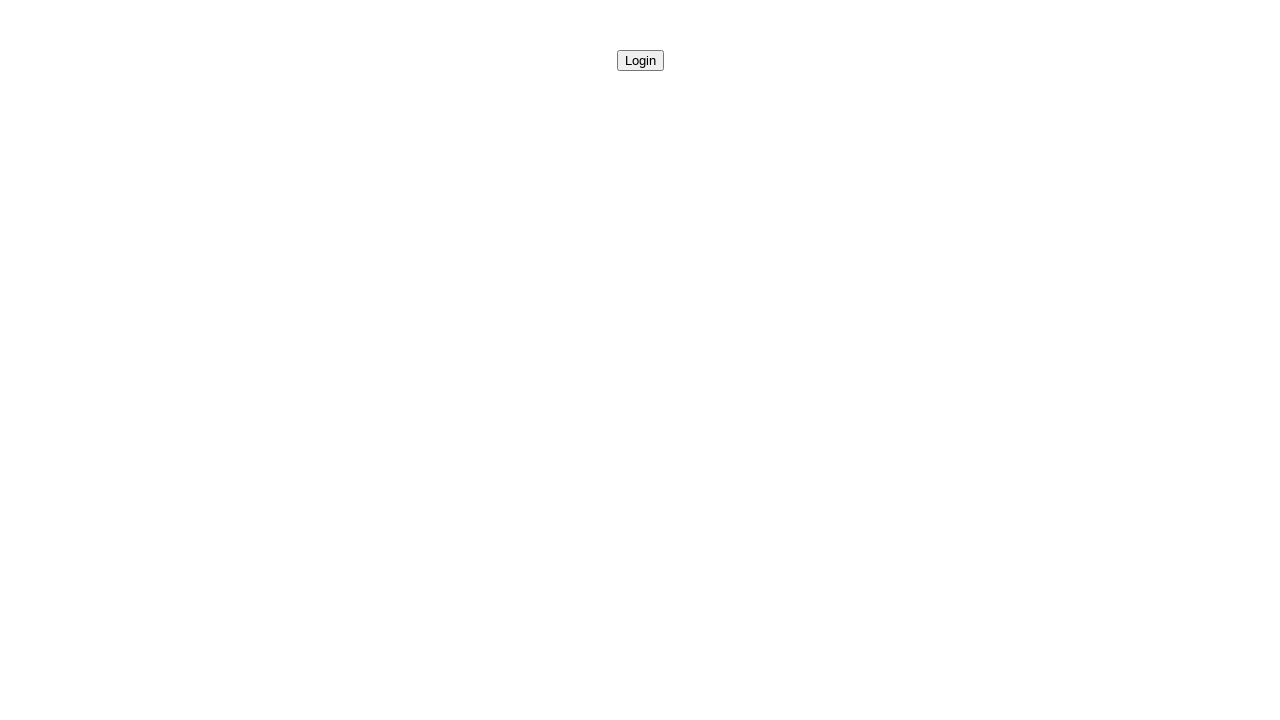

Navigated to registration form page
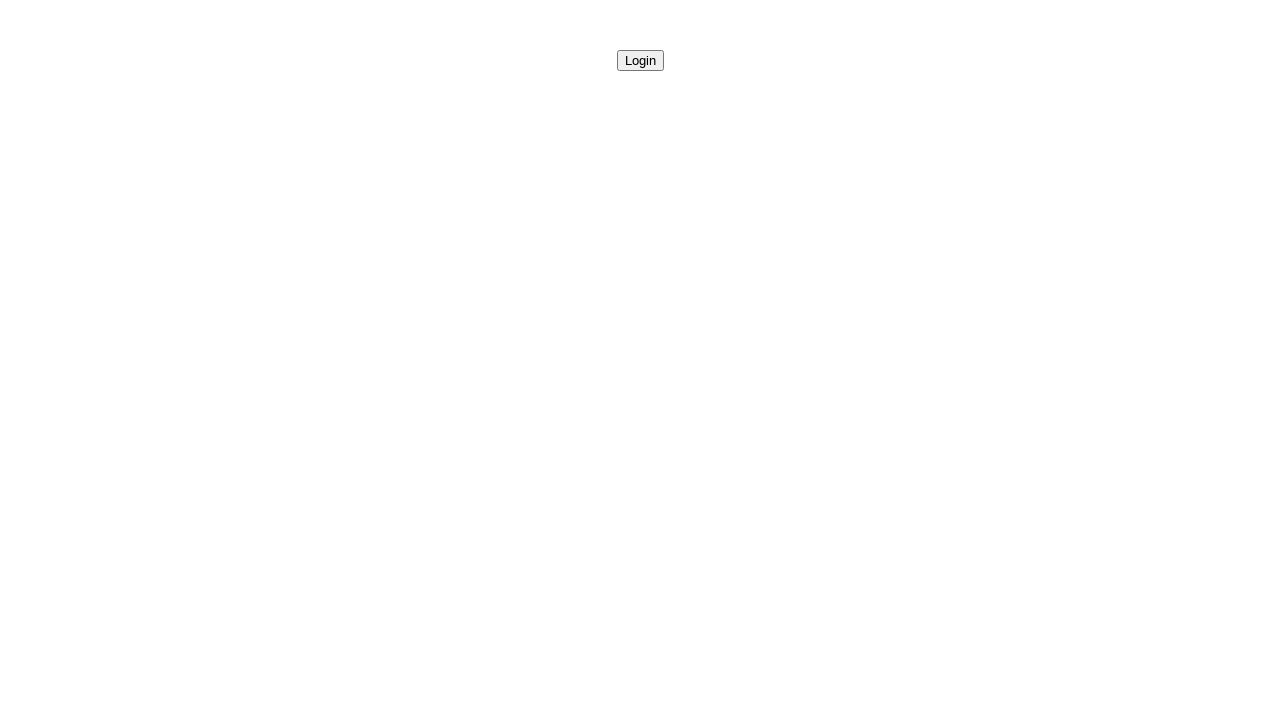

Clicked button to open registration modal form at (640, 60) on #openModalButton
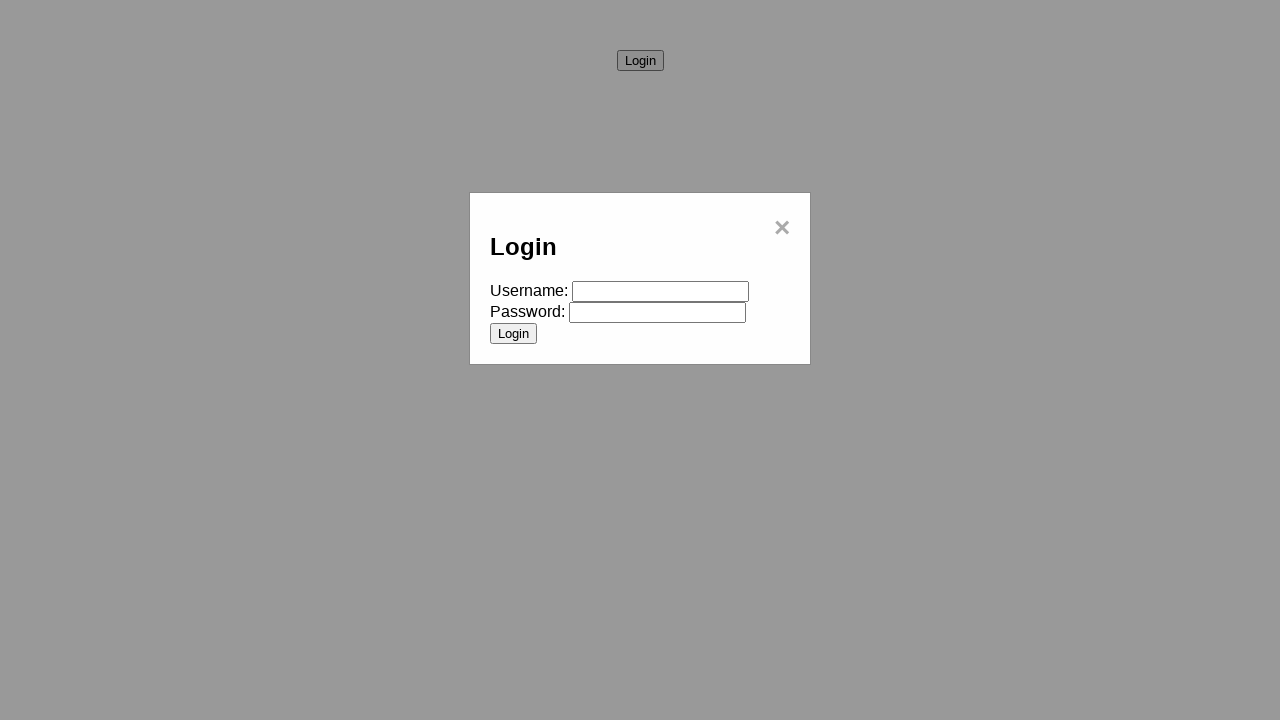

Entered username 'testuser' in the username field on #username
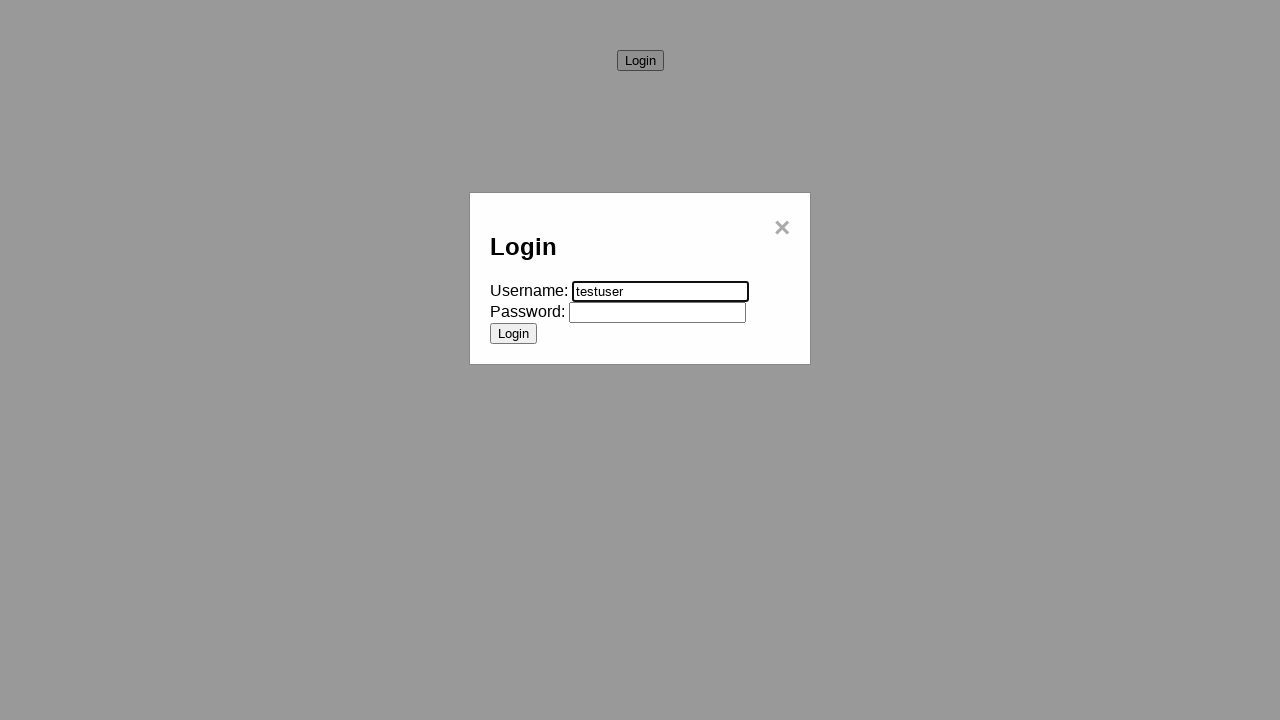

Entered short password 'password' in the password field on #password
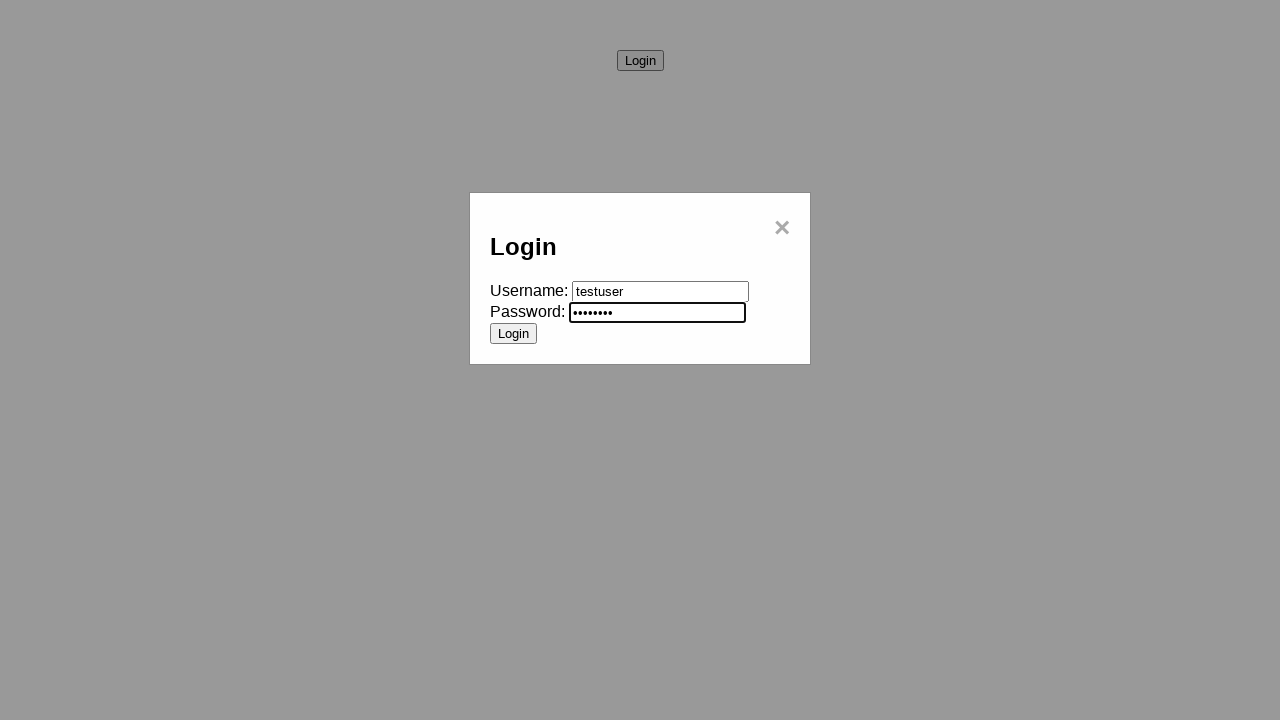

Clicked submit button to attempt form submission with invalid password at (514, 333) on [type="submit"]
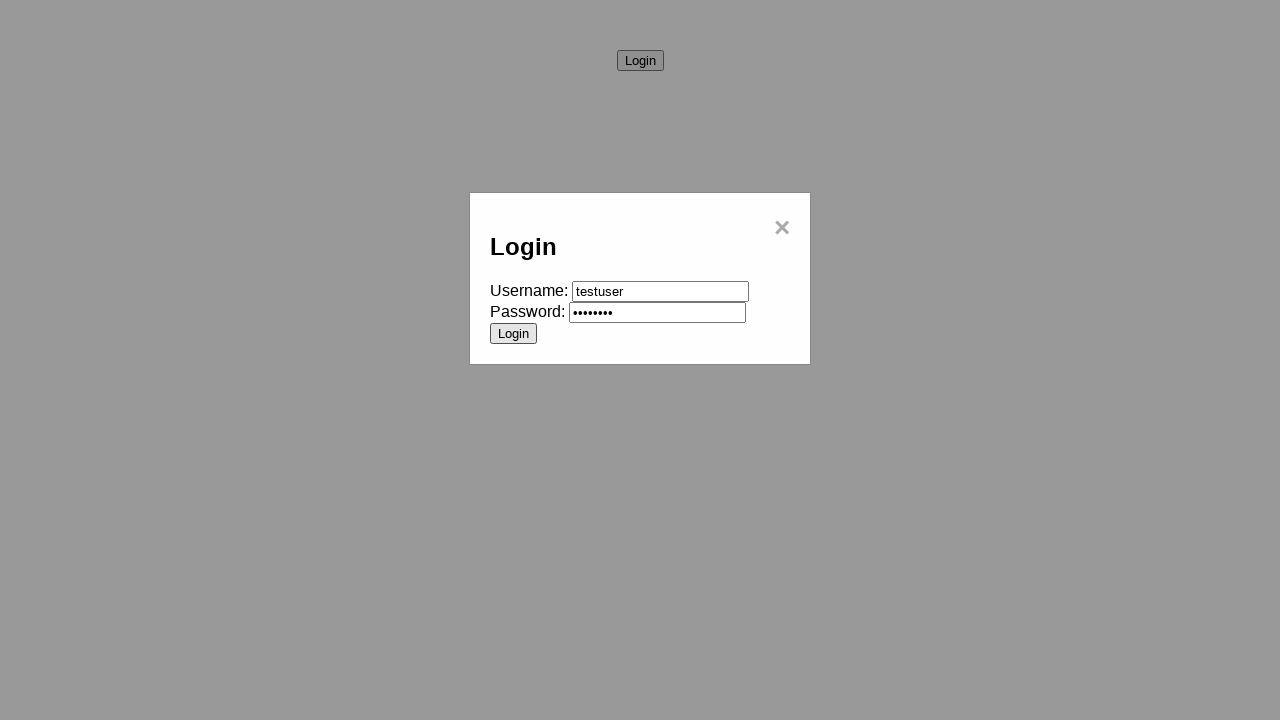

Set up dialog handler to accept any alert dialogs
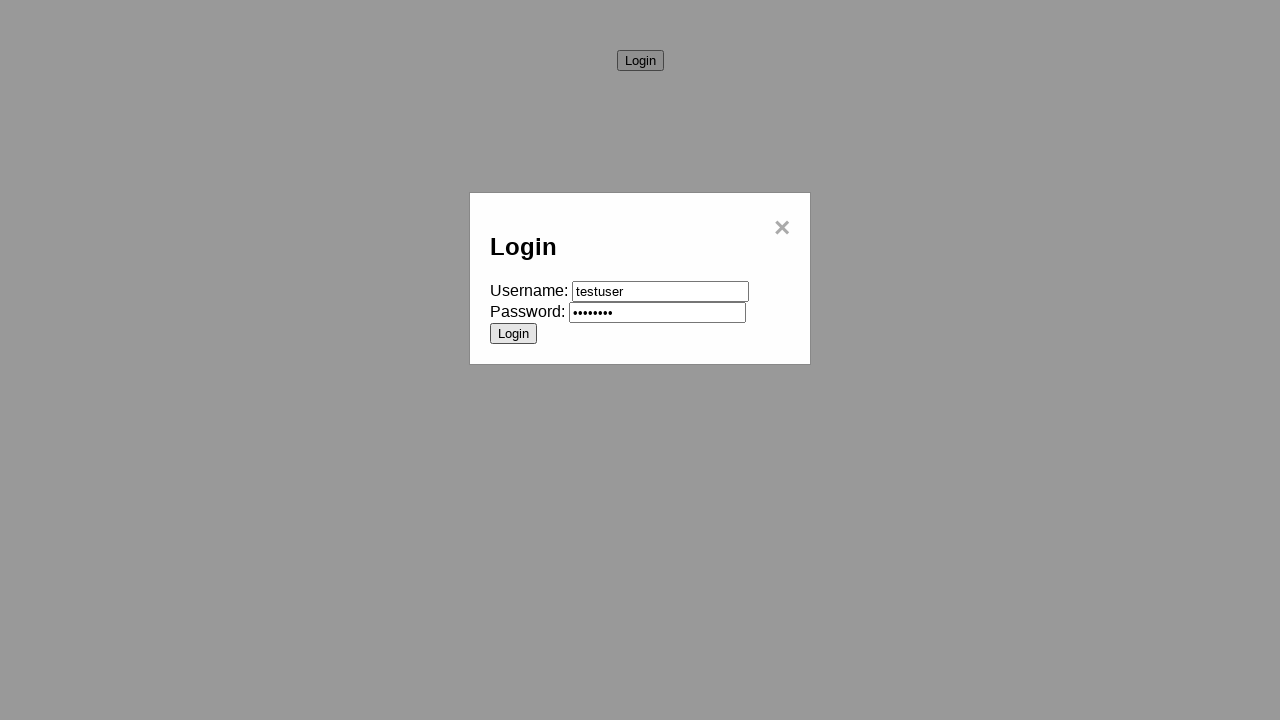

Form validation correctly failed - submit button remained visible as expected
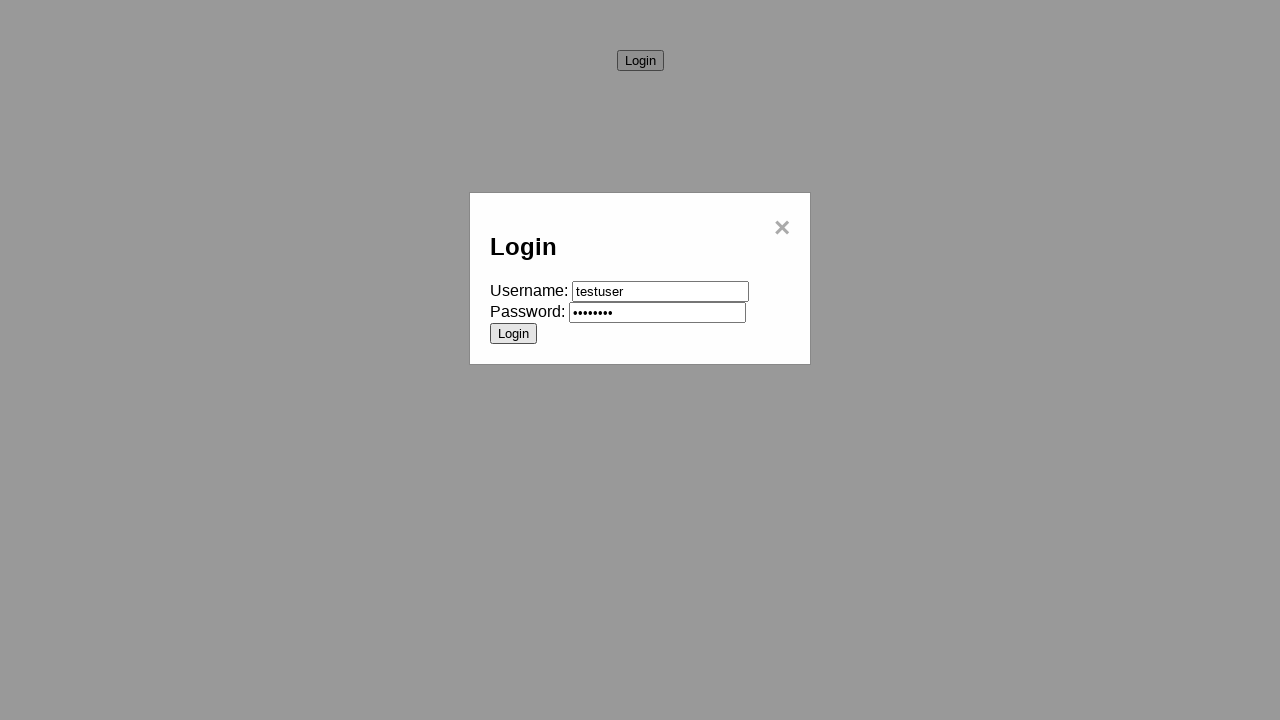

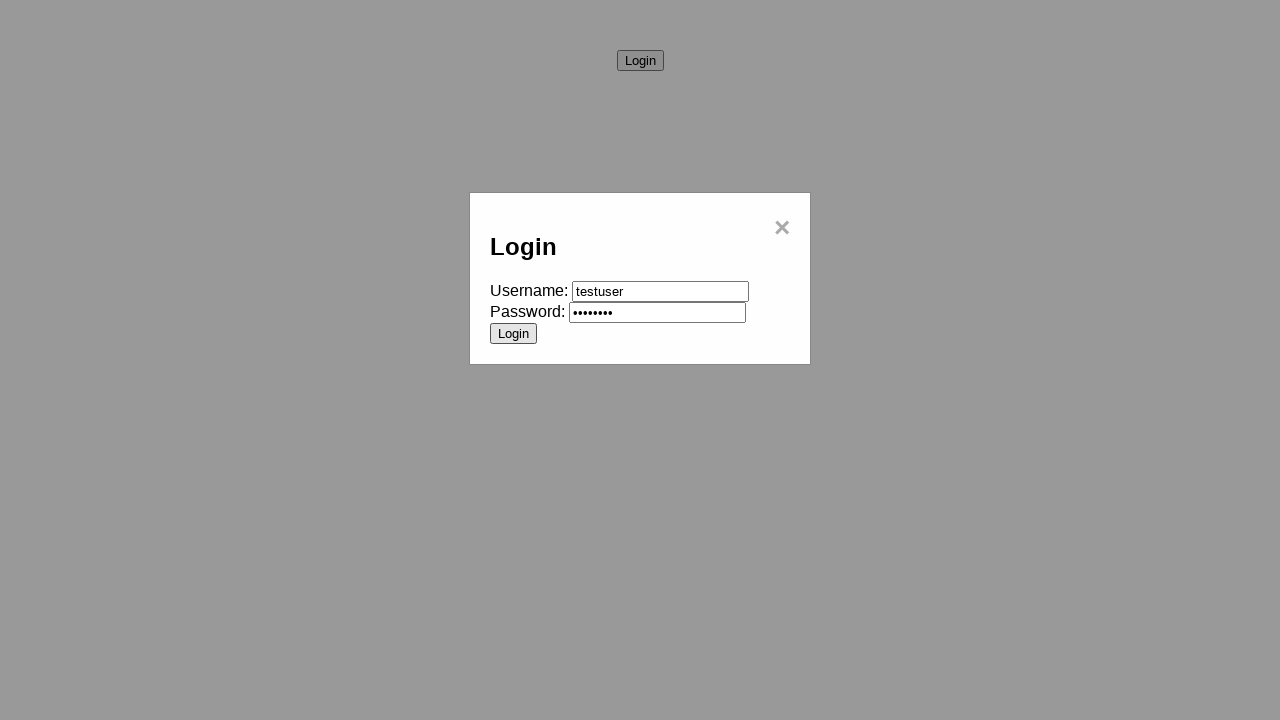